Tests dynamic loading with equal implicit wait timing by clicking start button and verifying "Hello World!" text appears.

Starting URL: https://automationfc.github.io/dynamic-loading/

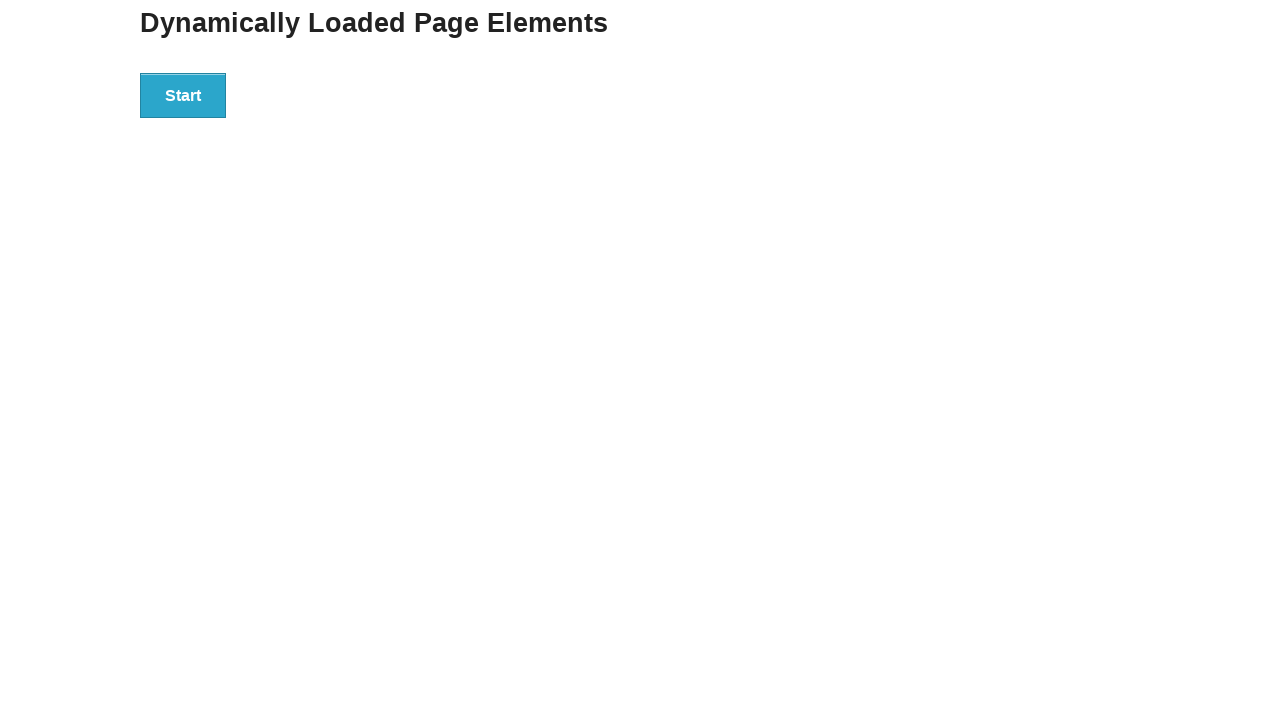

Navigated to dynamic loading test page
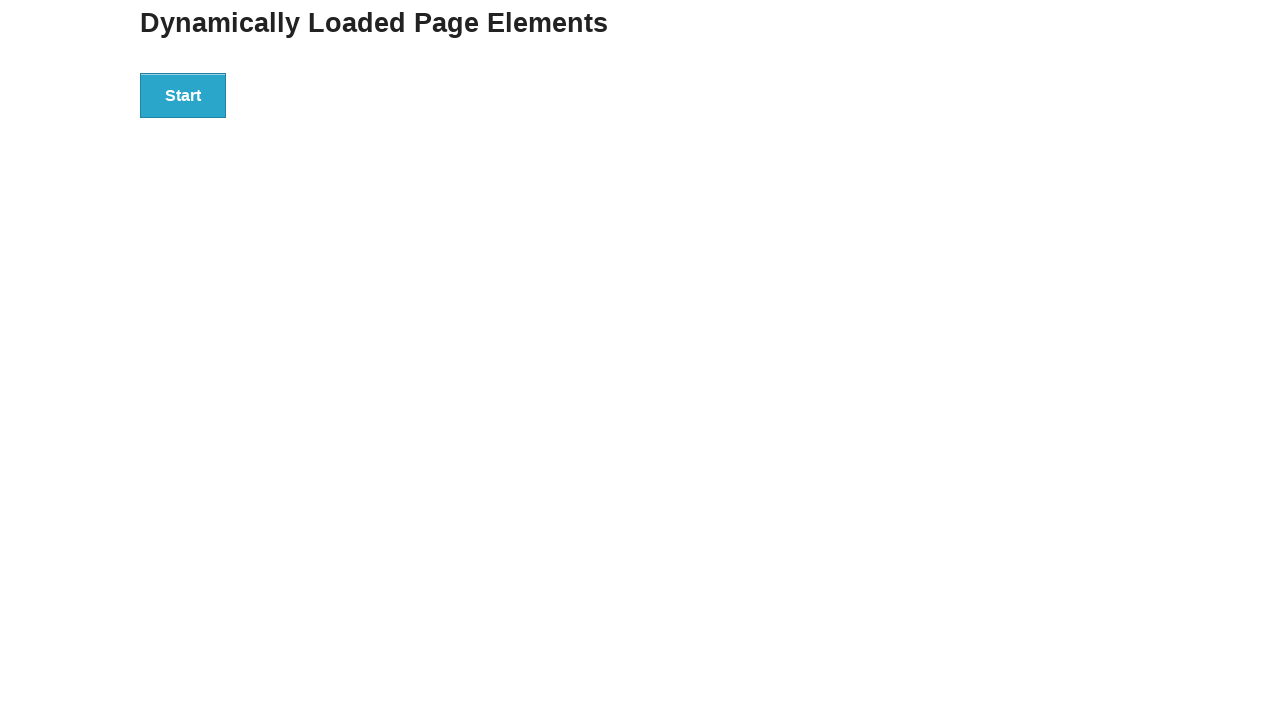

Clicked start button to initiate dynamic loading at (183, 95) on div#start > button
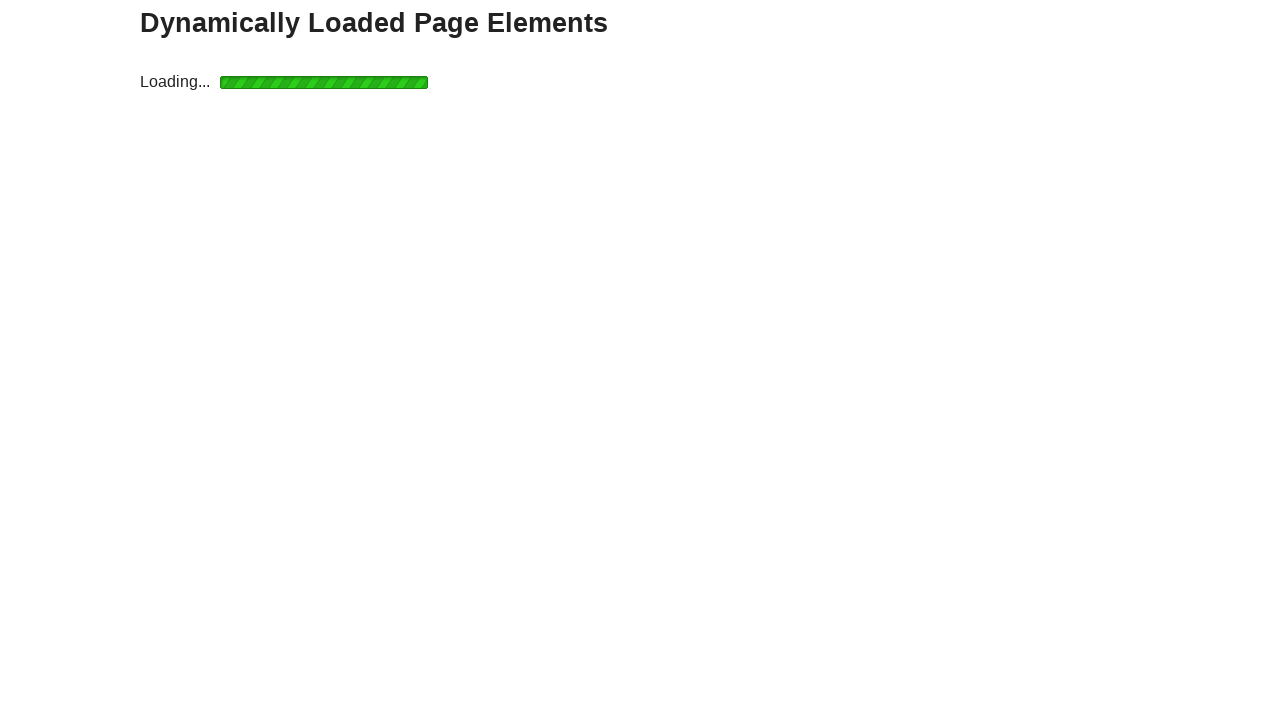

Loading indicator appeared
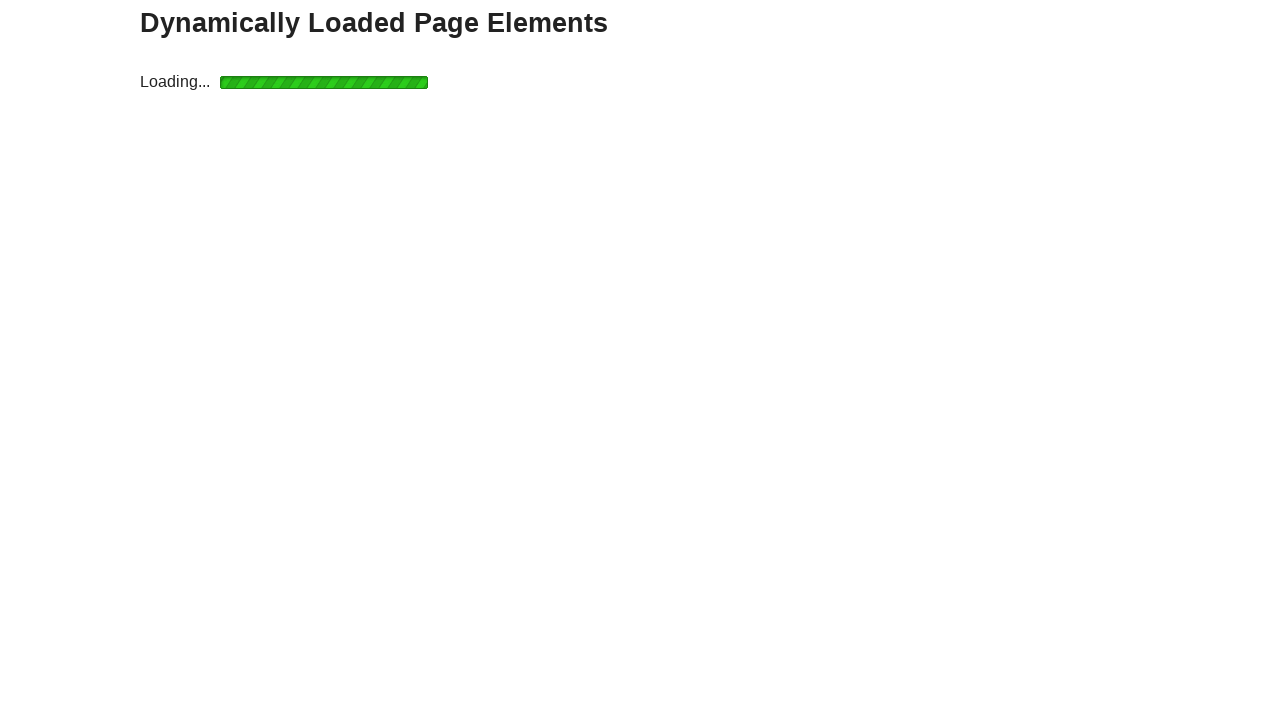

Finish element loaded with text content
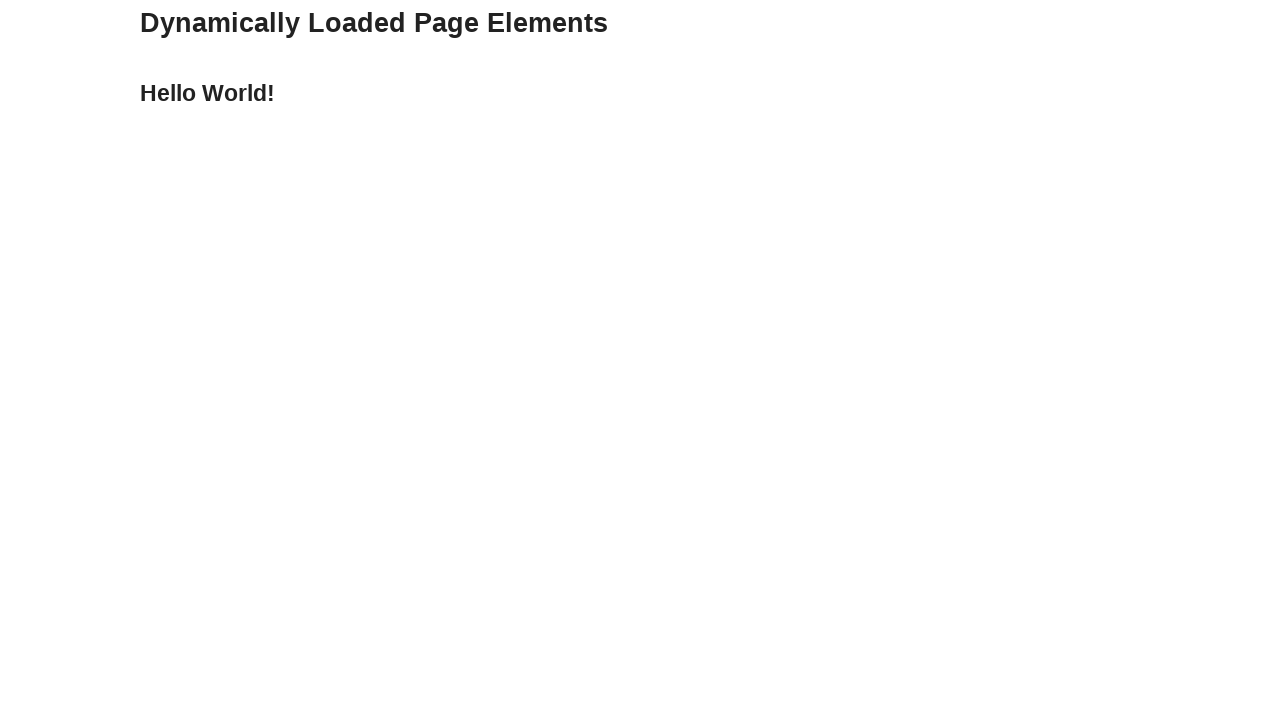

Verified 'Hello World!' text appears in finish element
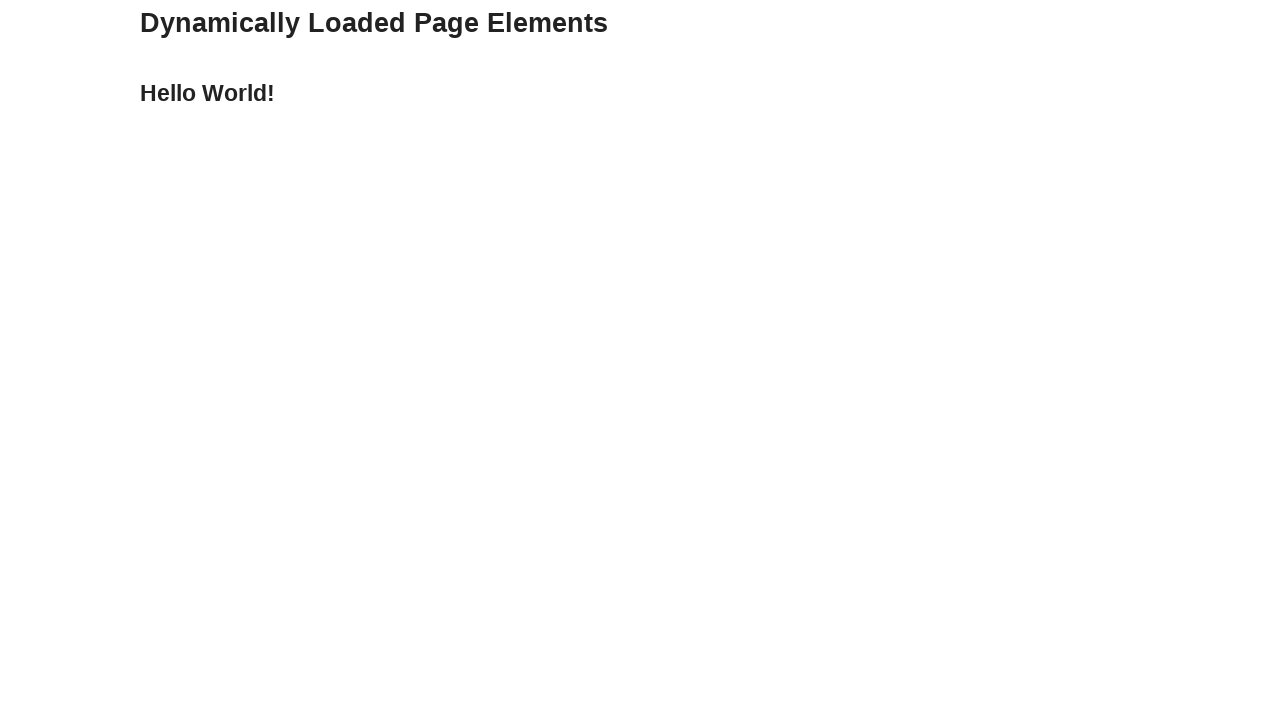

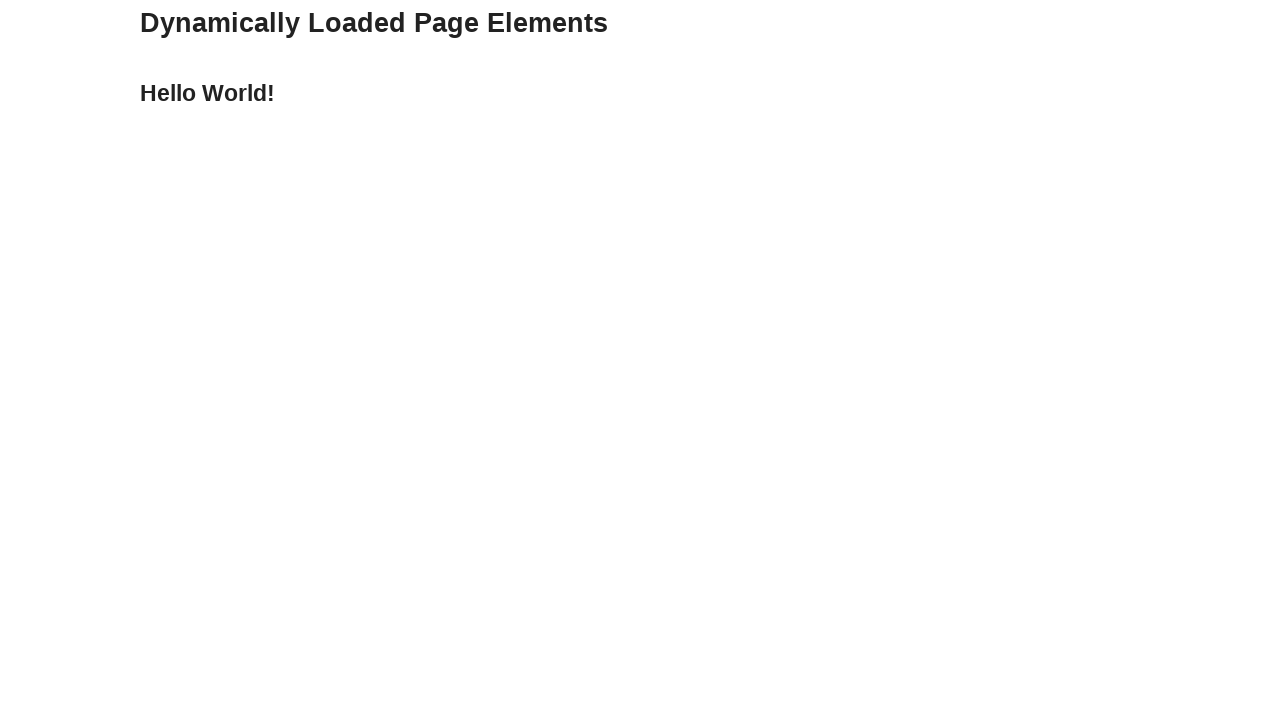